Tests click-and-hold, move, and release mouse actions for drag operation

Starting URL: https://crossbrowsertesting.github.io/drag-and-drop

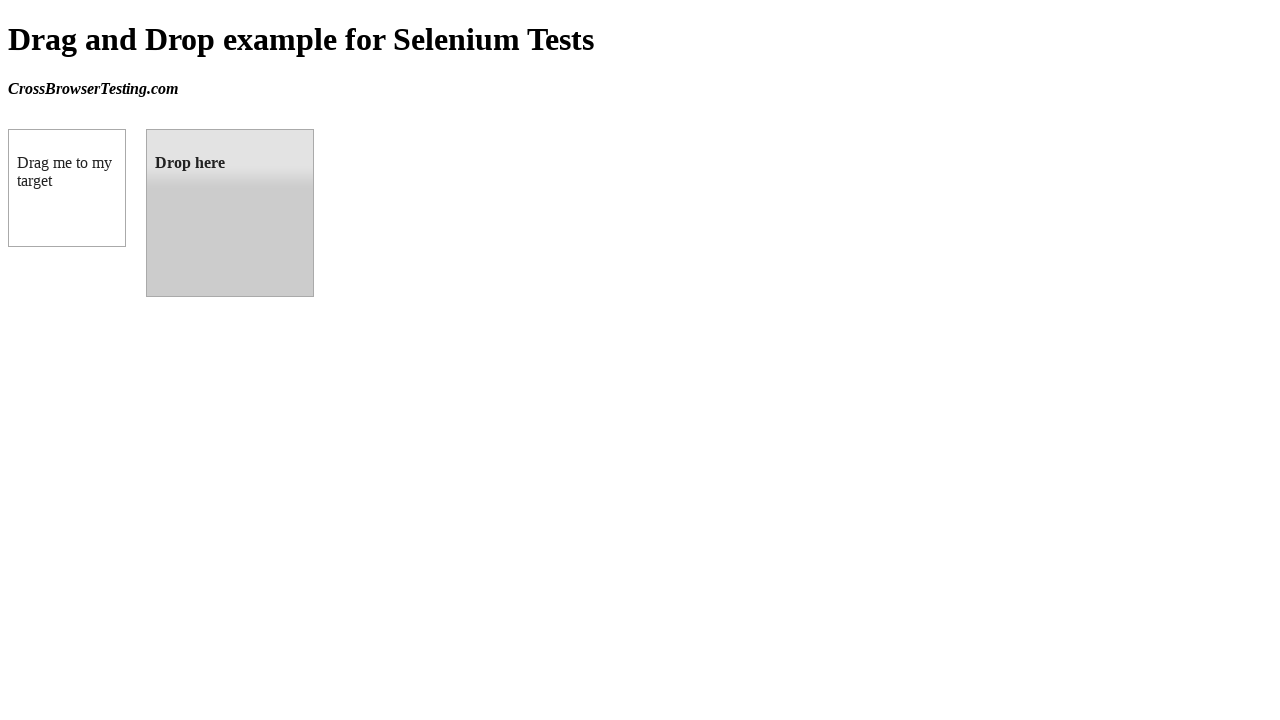

Located draggable source element
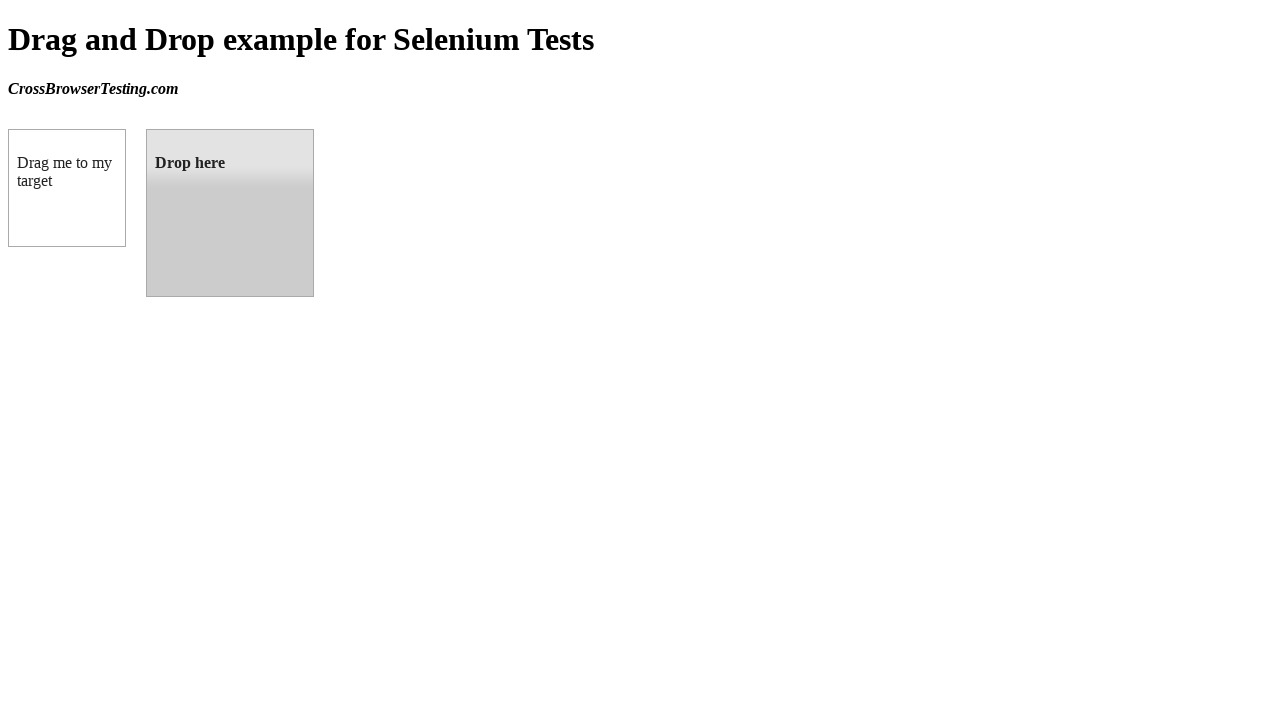

Located droppable target element
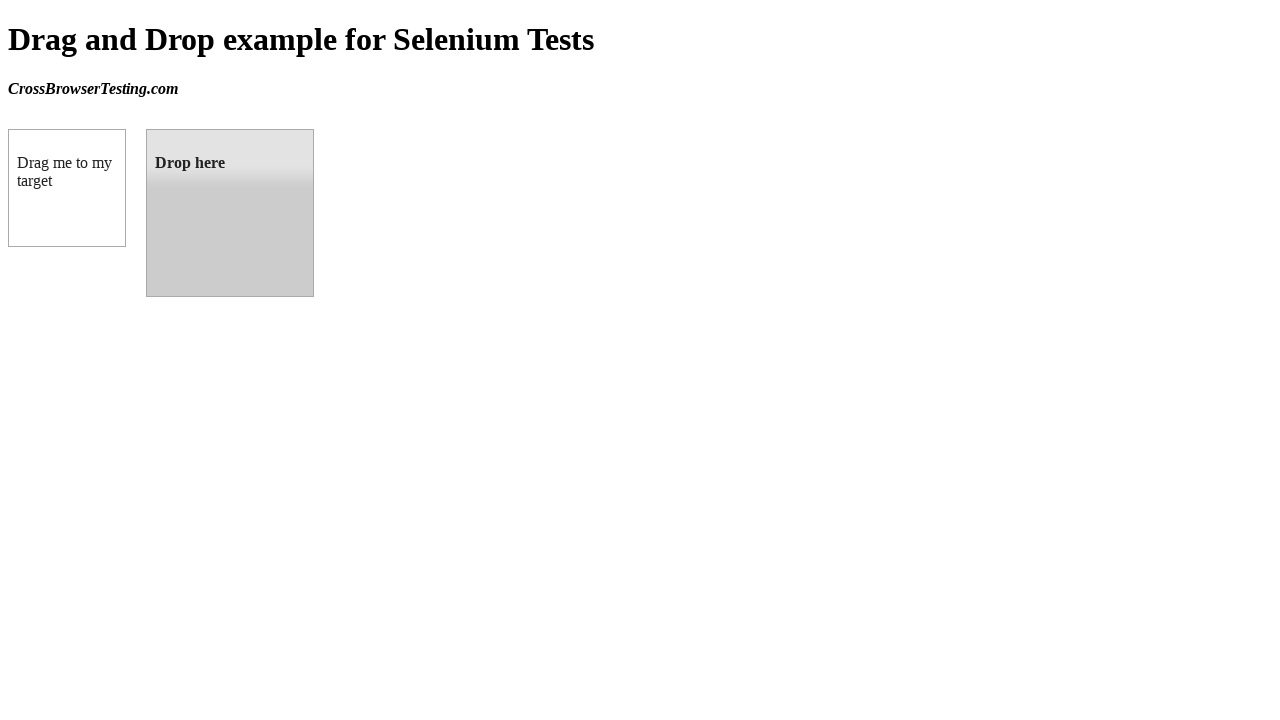

Retrieved bounding box of source element
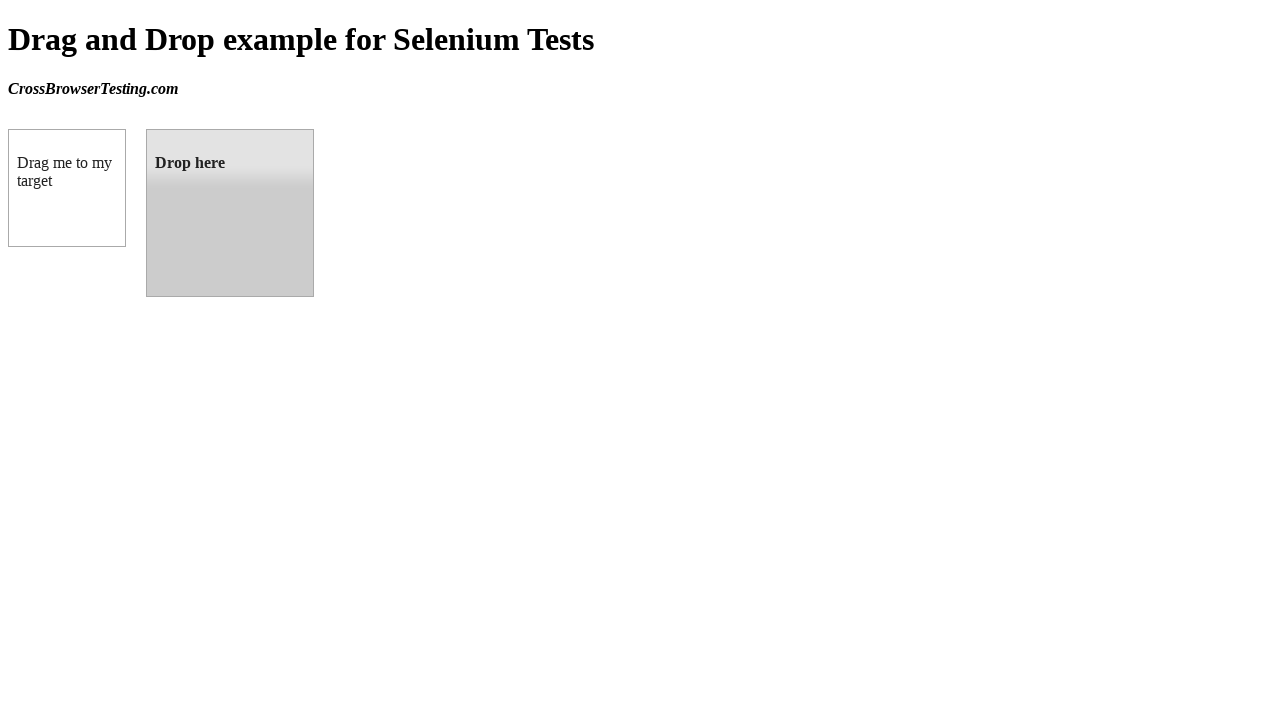

Retrieved bounding box of target element
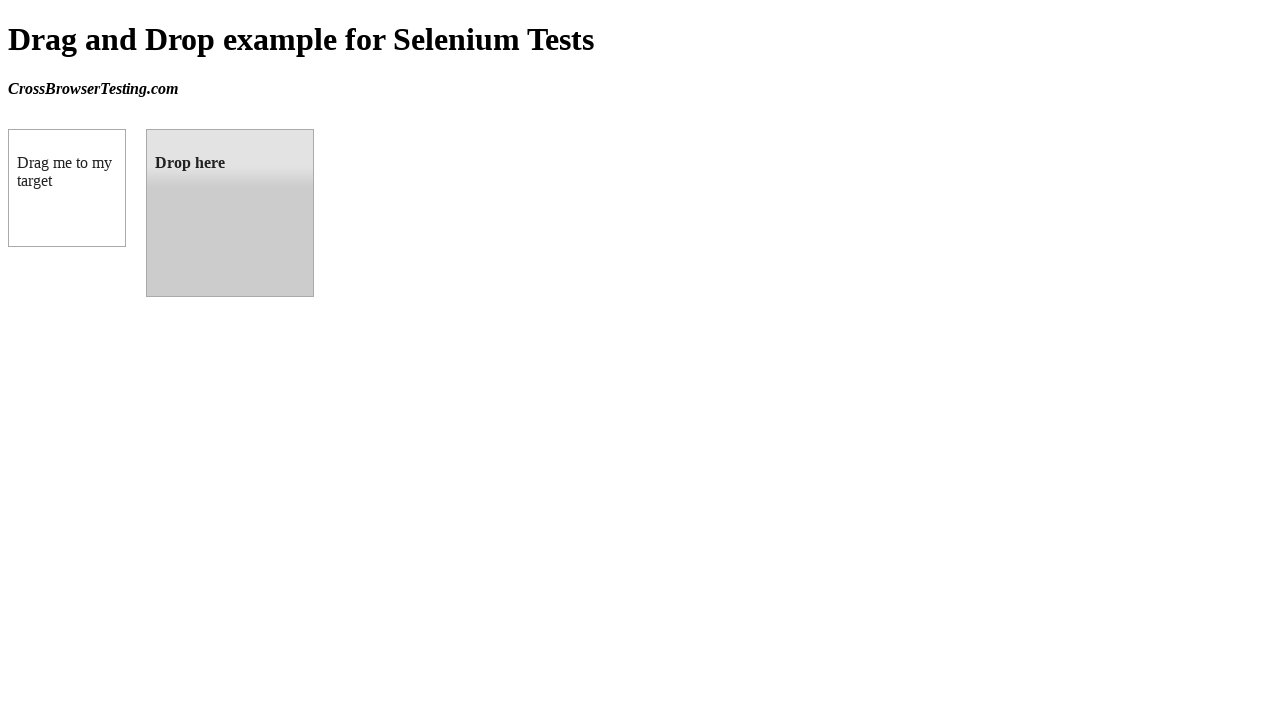

Moved mouse to center of source element at (67, 188)
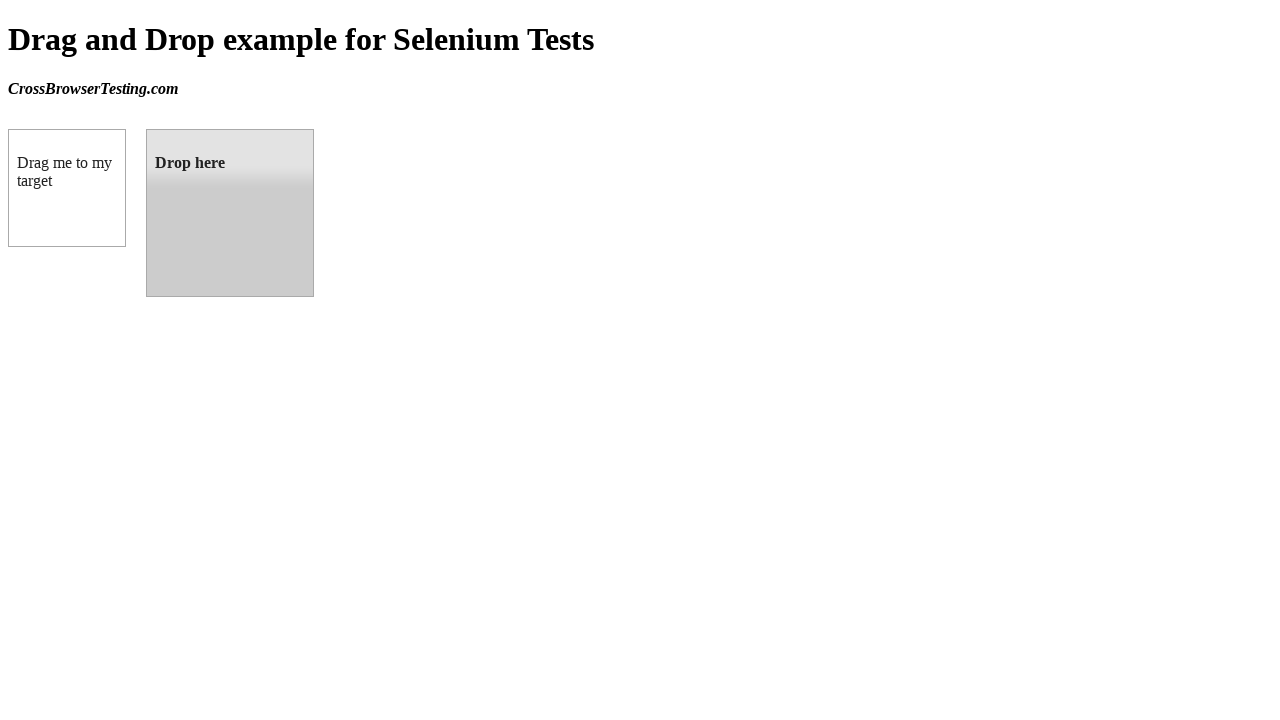

Pressed and held mouse button down on source element at (67, 188)
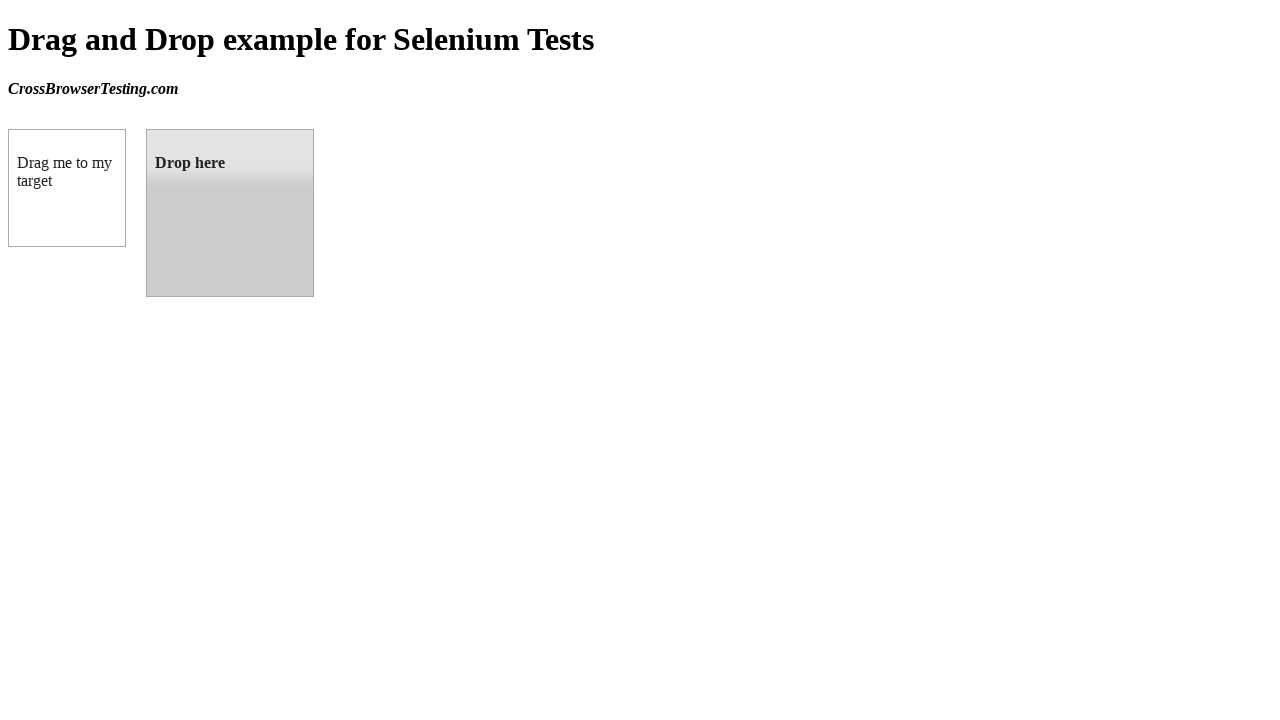

Dragged mouse to center of target element at (230, 213)
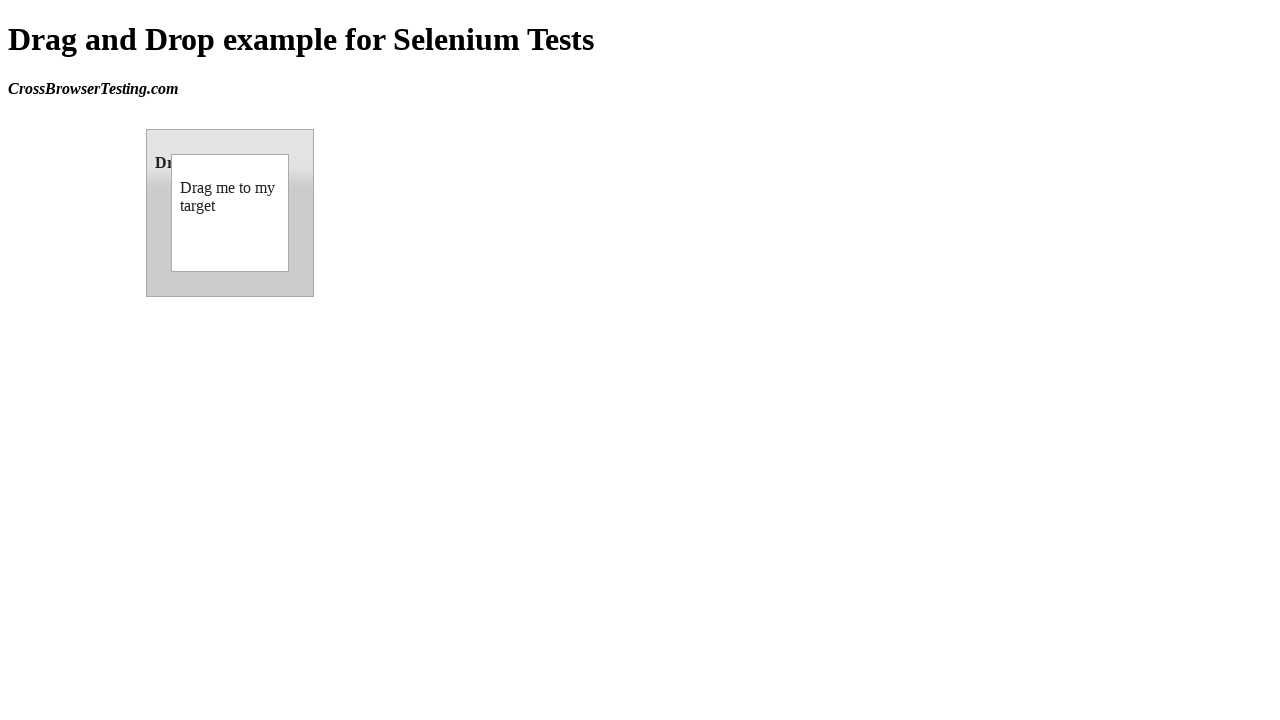

Released mouse button on target element, completing drag operation at (230, 213)
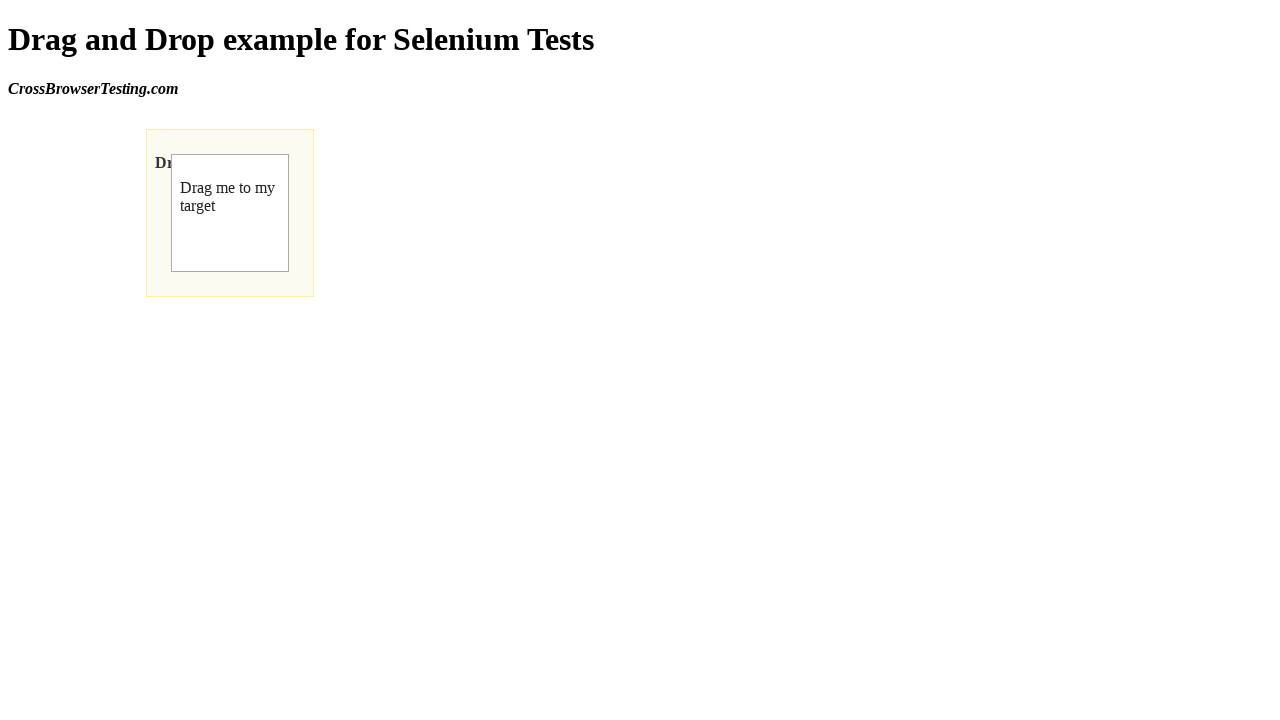

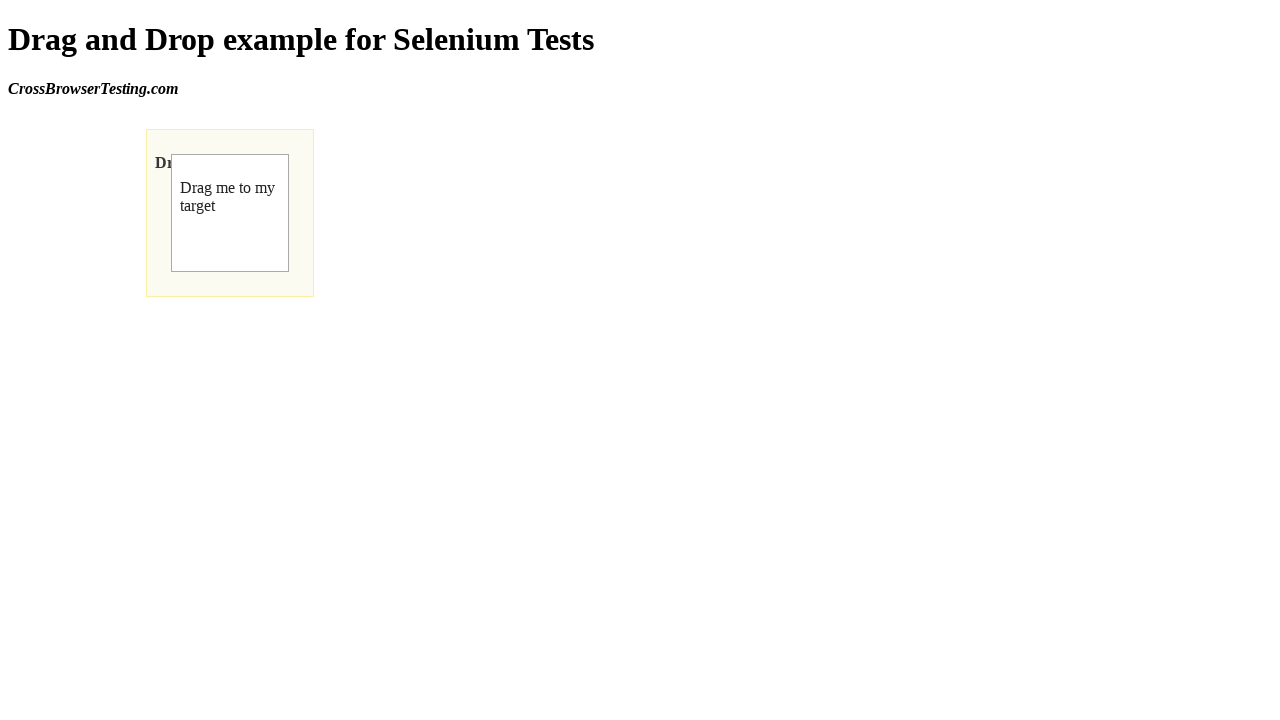